Tests keyboard key press using action builder by sending TAB key and verifying the result

Starting URL: http://the-internet.herokuapp.com/key_presses

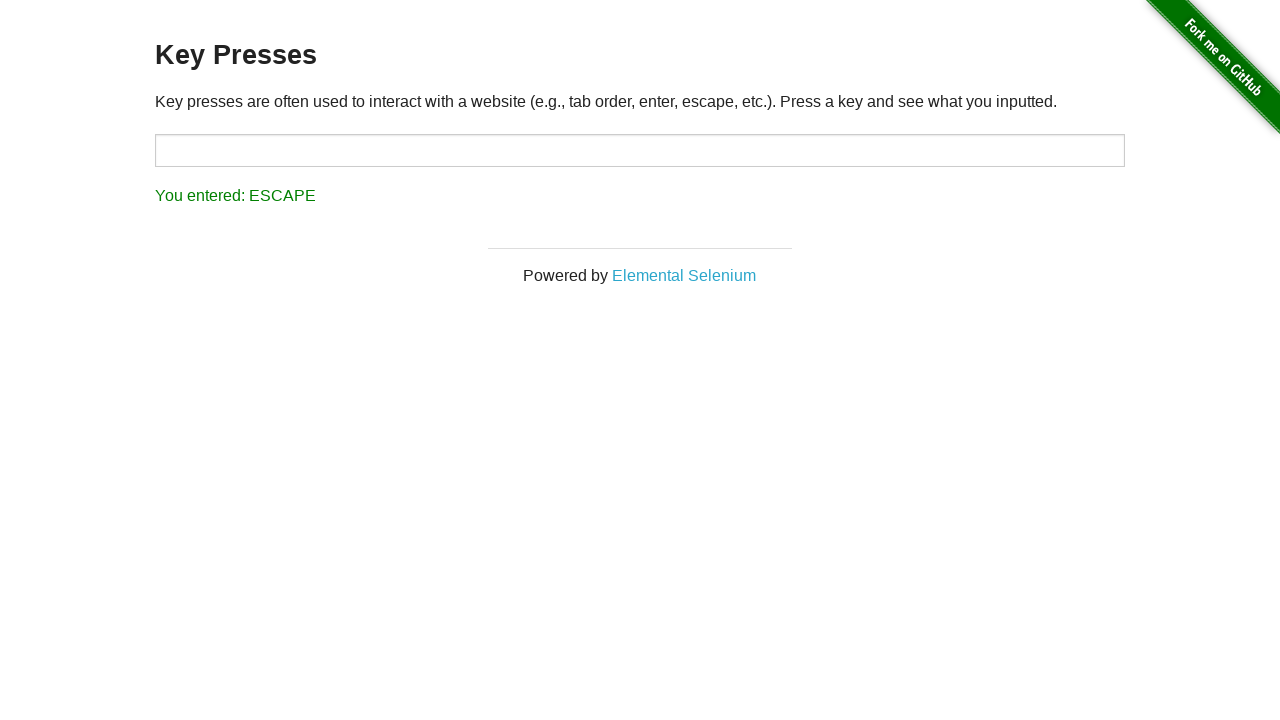

Pressed TAB key using keyboard action
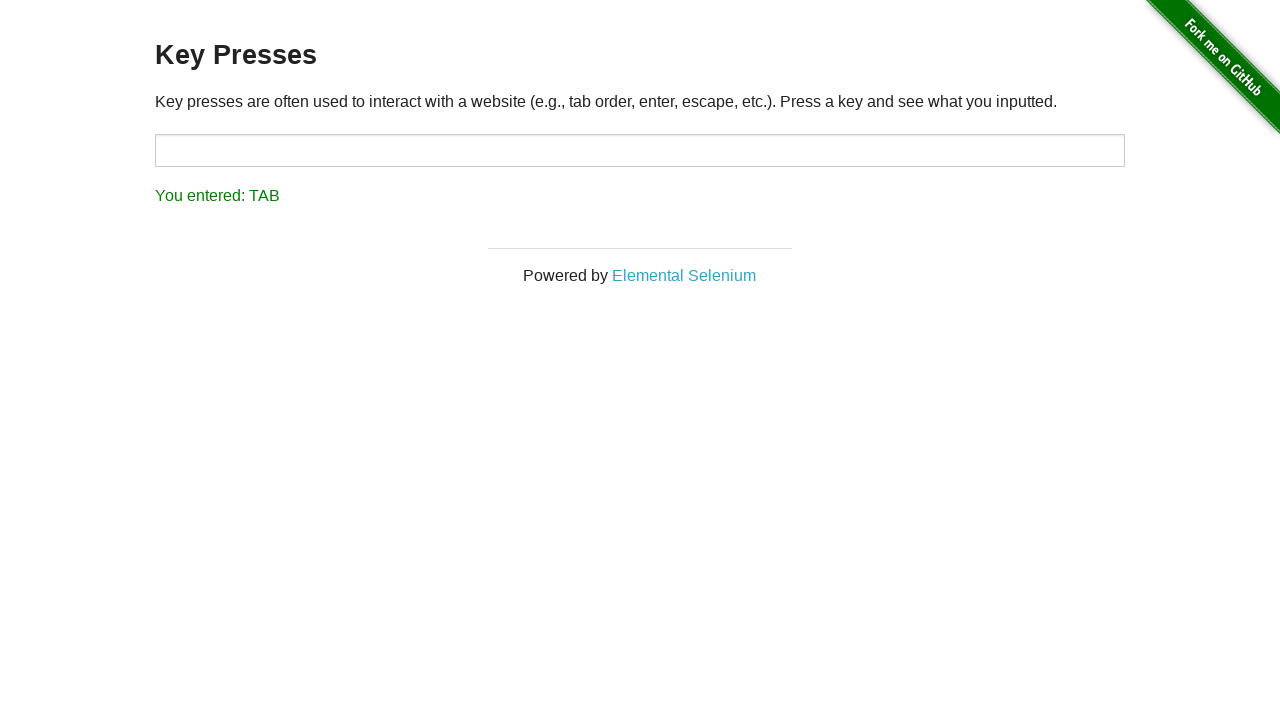

Result element appeared after TAB key press
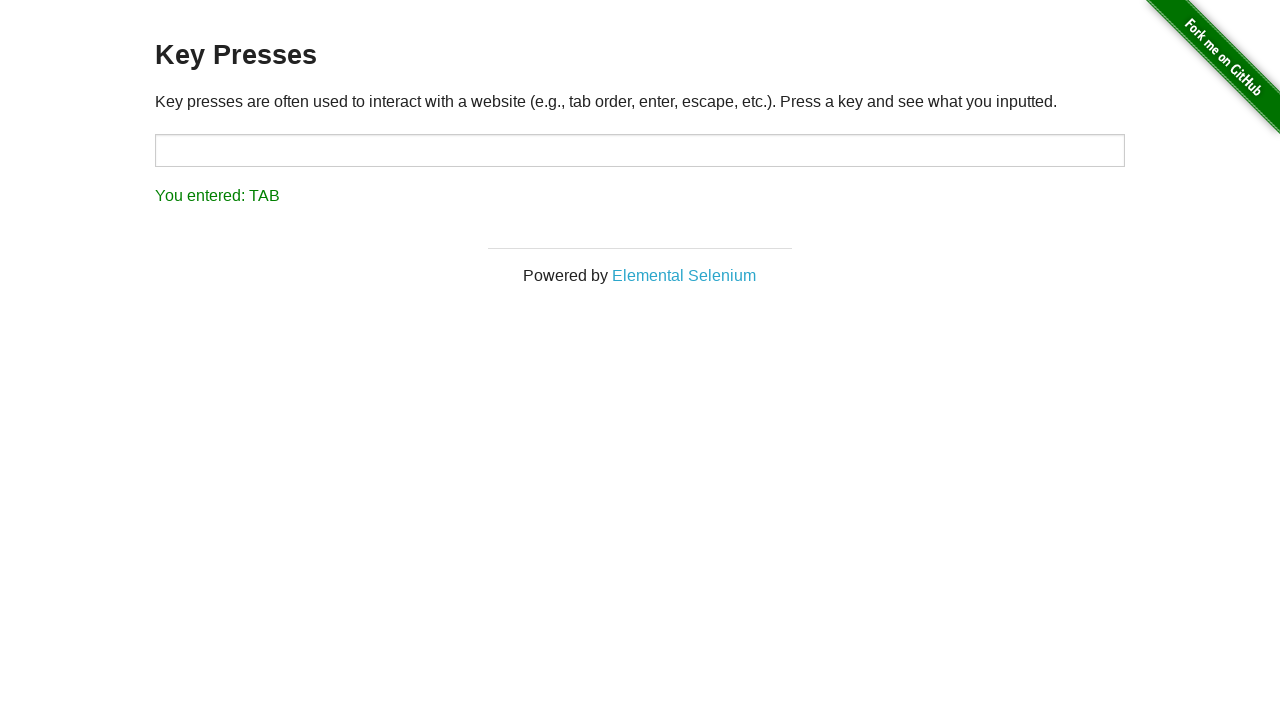

Verified result text shows 'You entered: TAB'
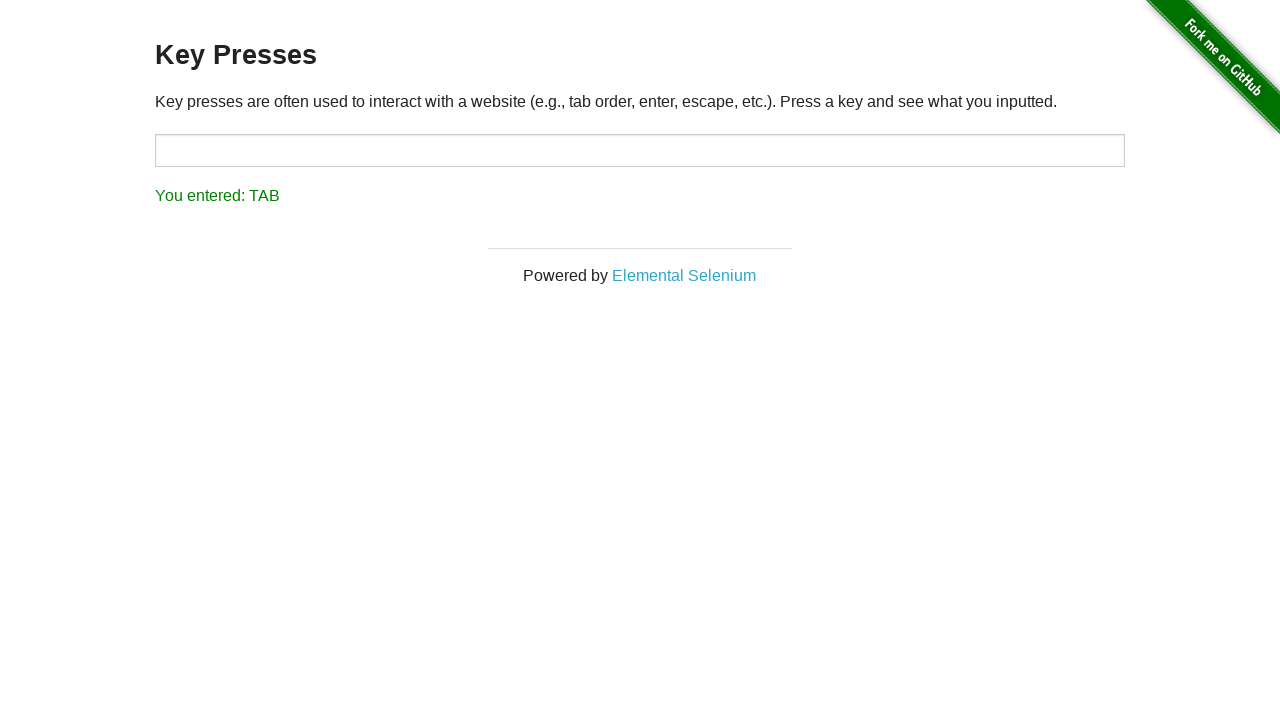

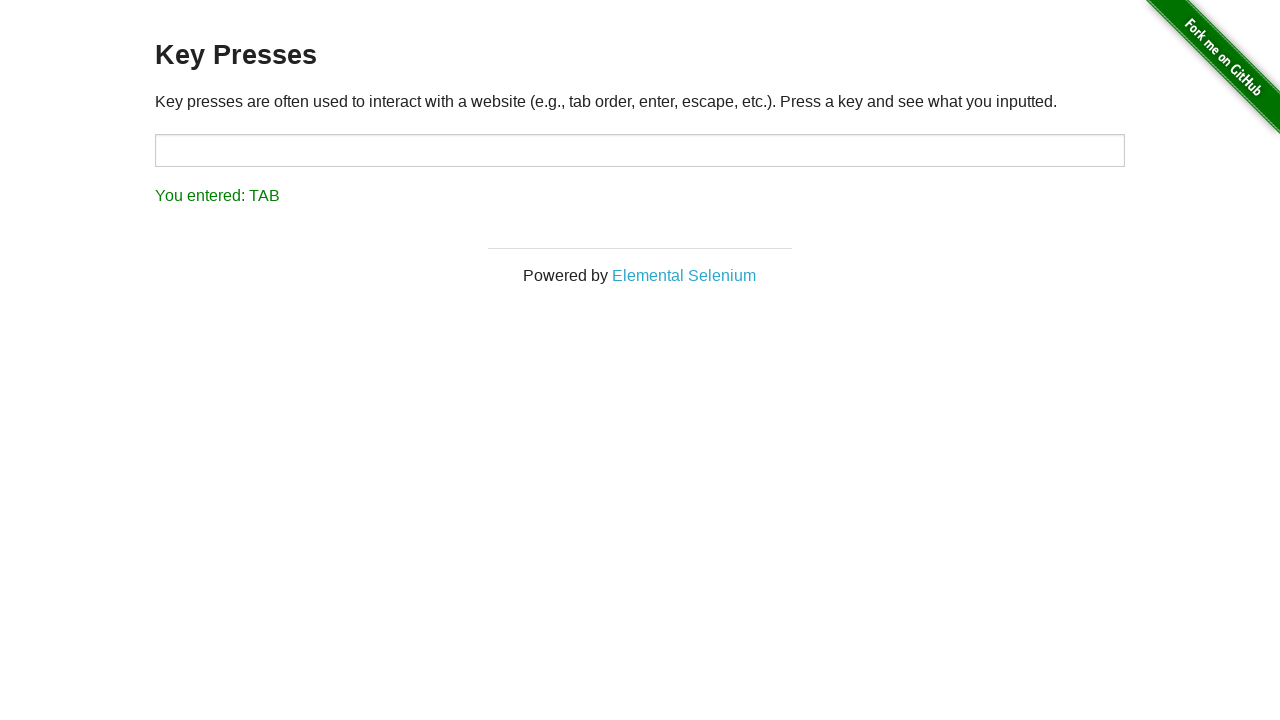